Tests right-click (context click) functionality on a button and verifies the success message appears

Starting URL: https://demoqa.com/buttons

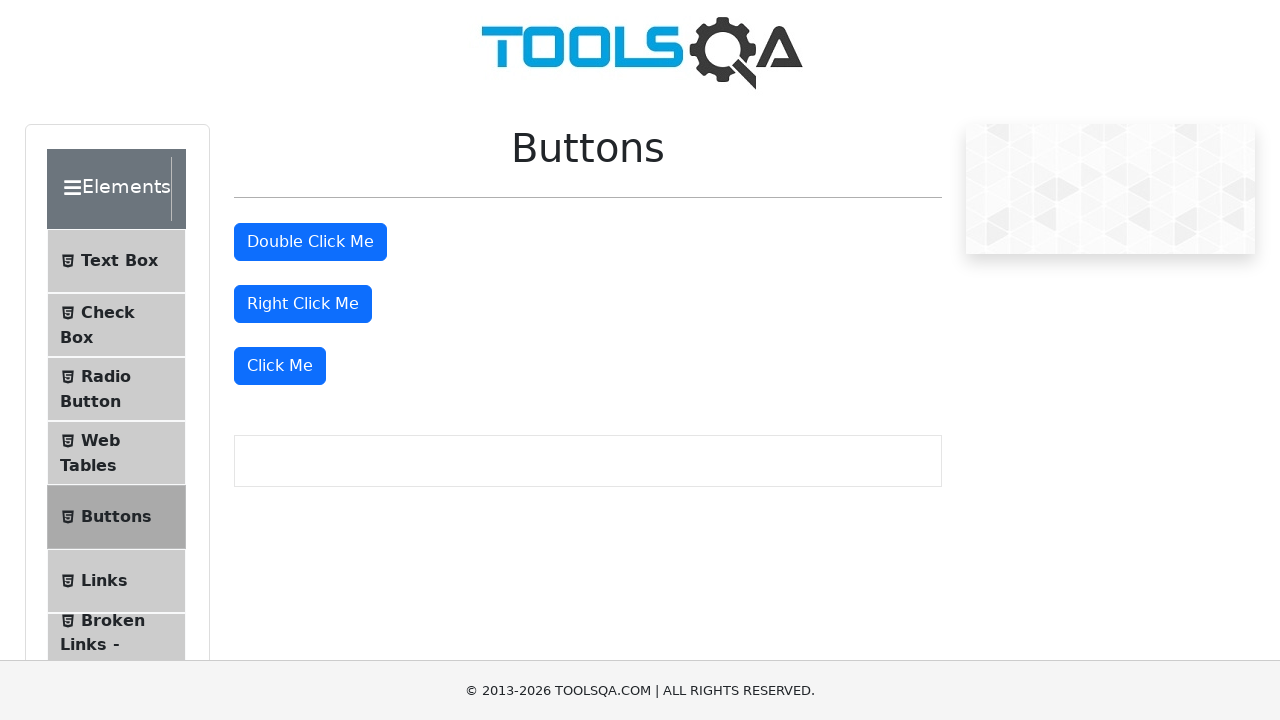

Scrolled right-click button into view
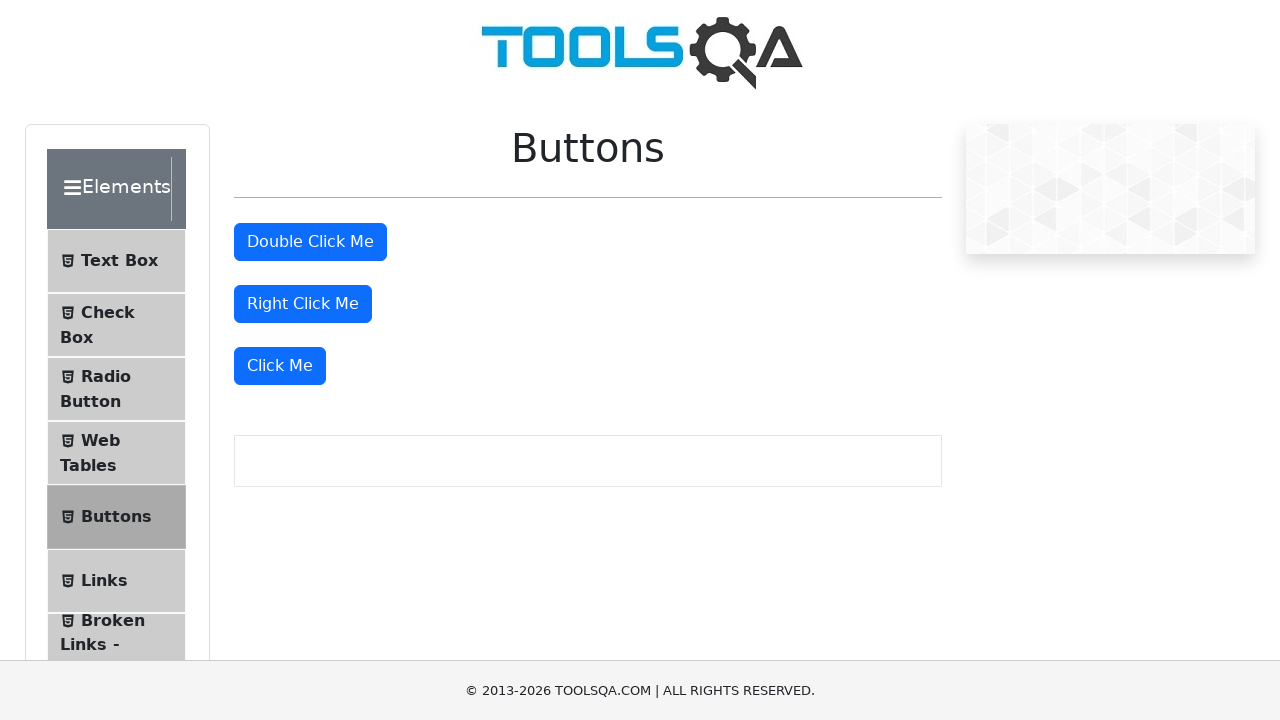

Right-clicked the right-click button at (303, 304) on #rightClickBtn
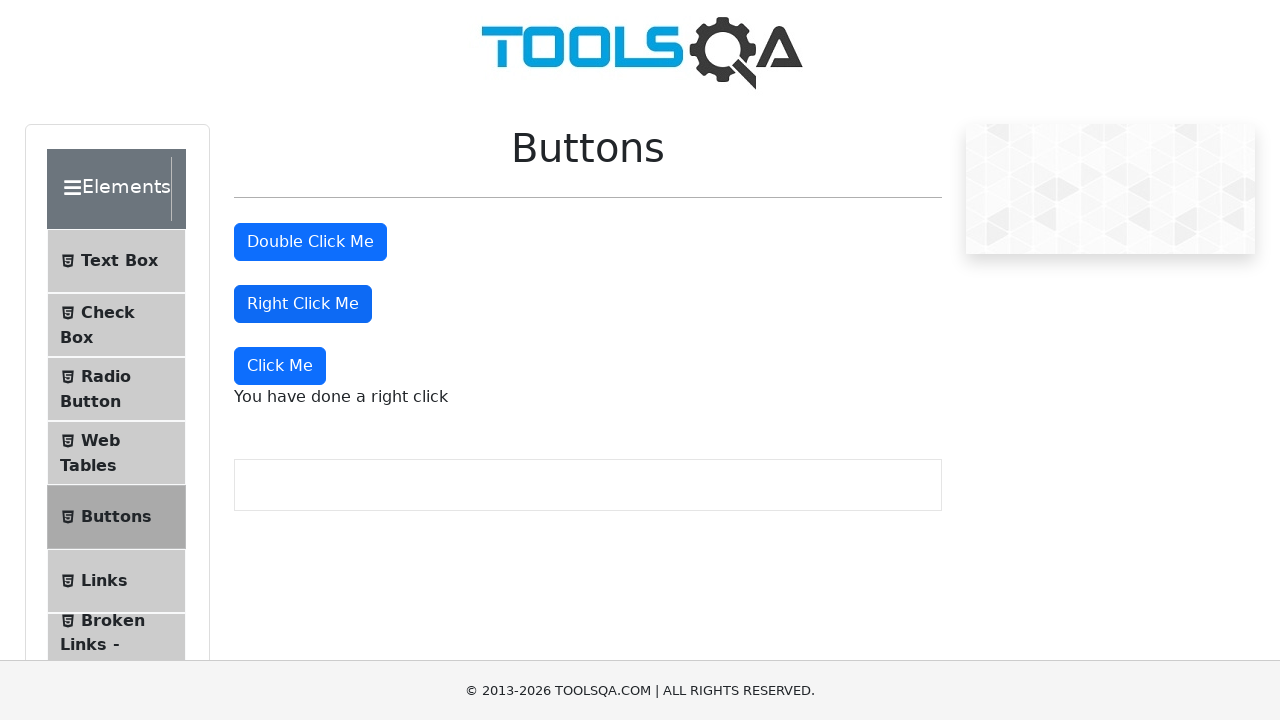

Right-click success message appeared
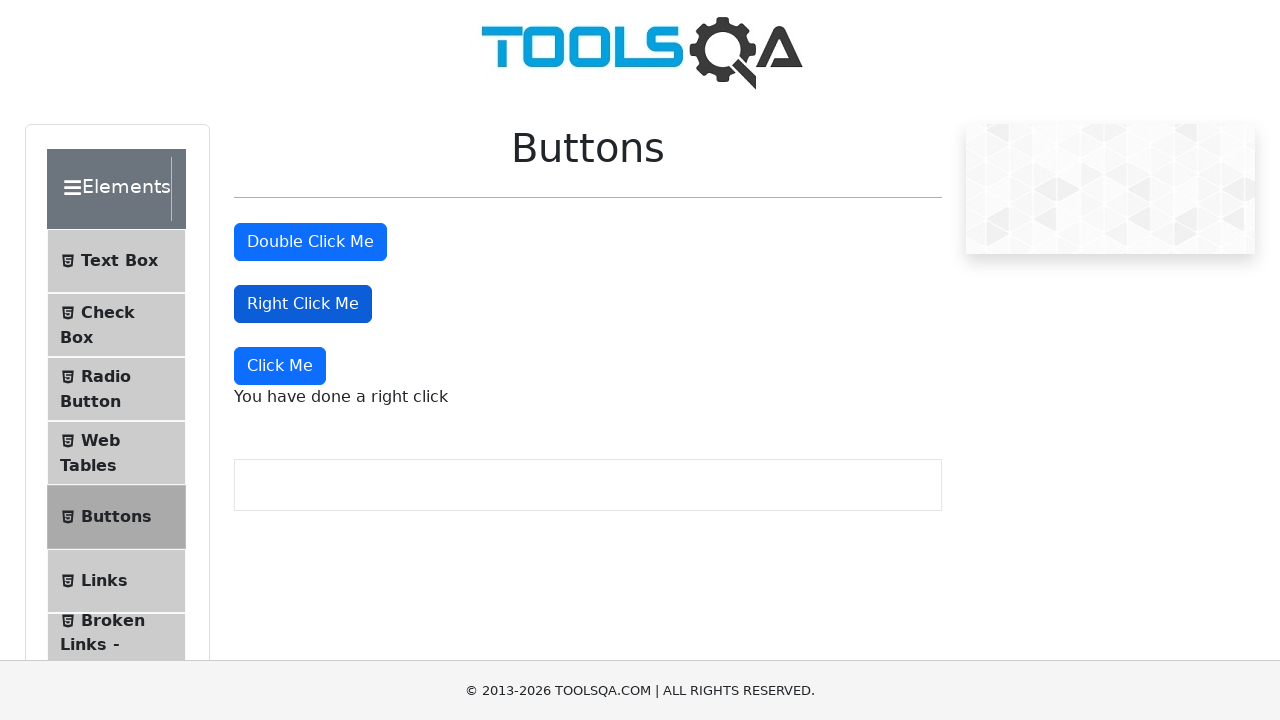

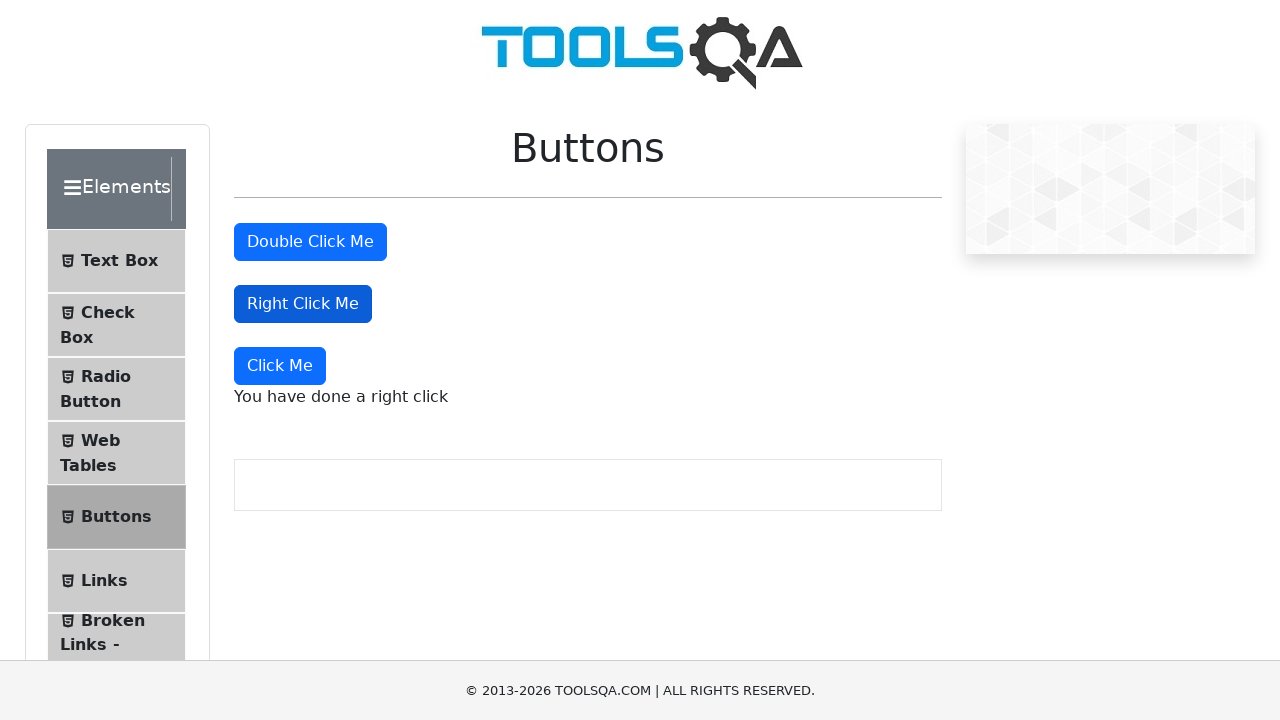